Tests radio button functionality by selecting the Yes radio button, then selecting the Impressive radio button, and verifying the selection messages.

Starting URL: https://demoqa.com/radio-button

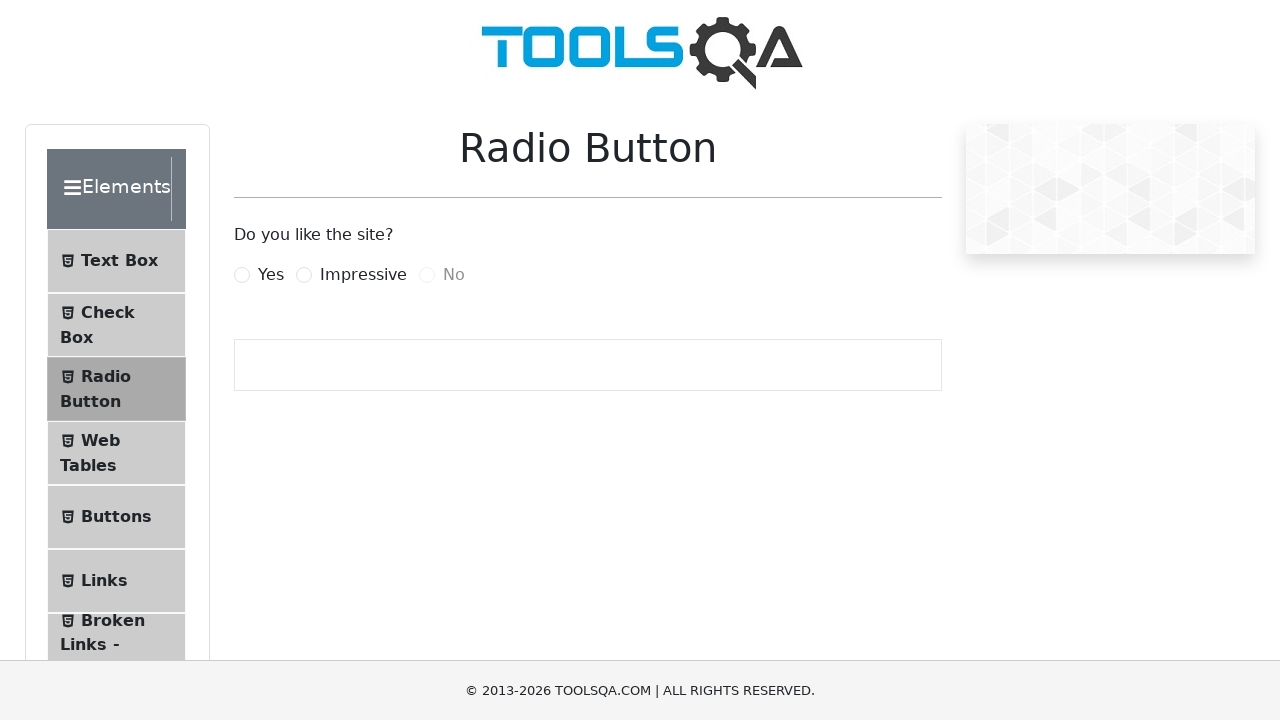

Scrolled down 300px to reveal radio buttons
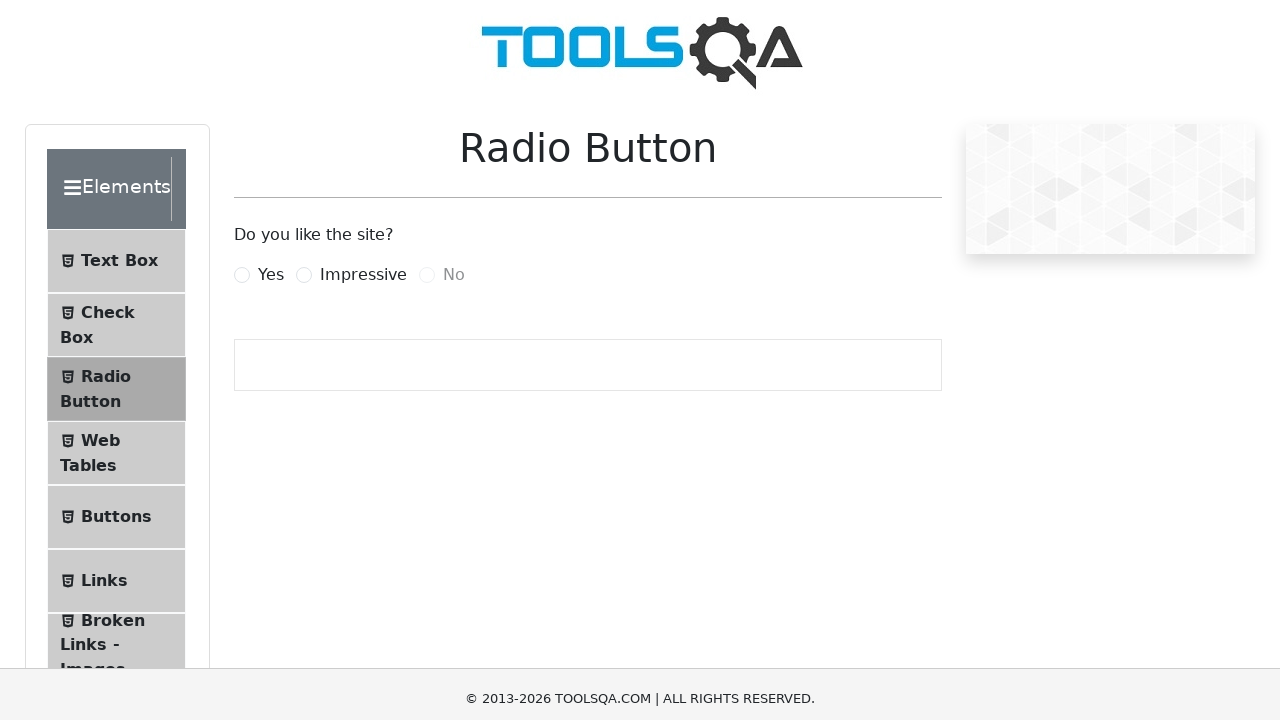

Clicked Yes radio button at (271, 275) on label[for='yesRadio']
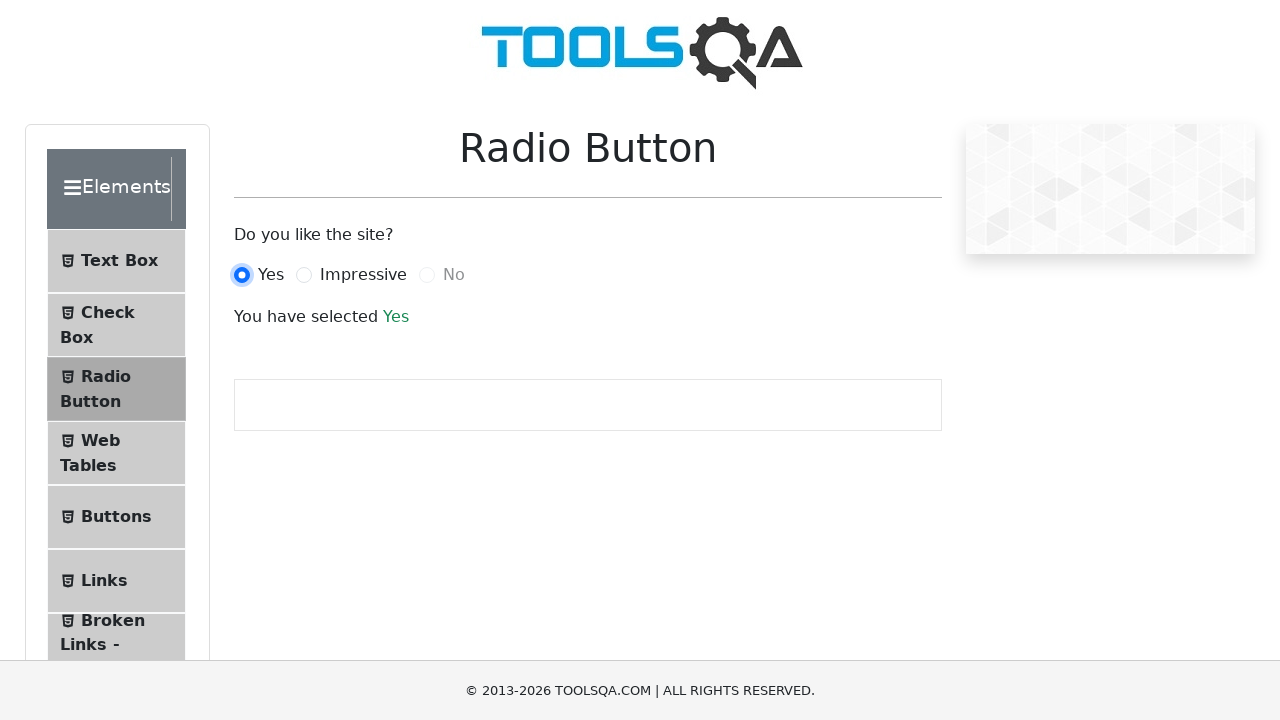

Verified Yes radio button selection message appeared
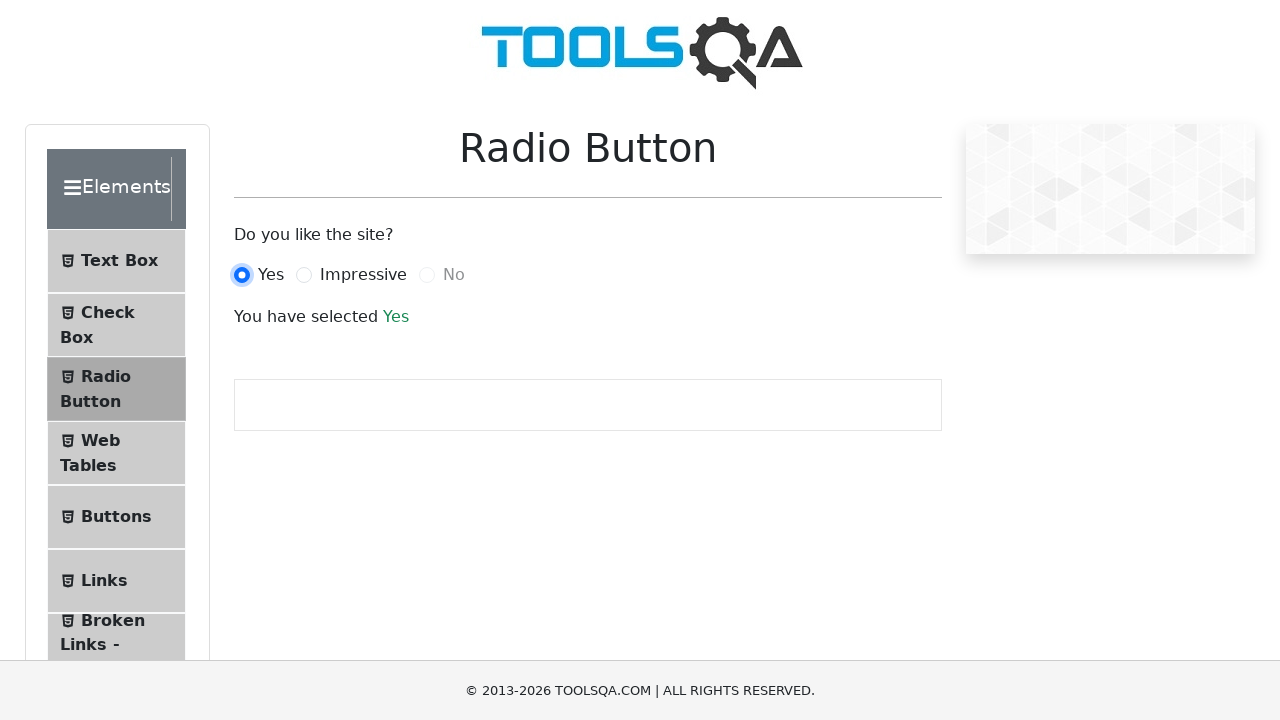

Clicked Impressive radio button at (363, 275) on label[for='impressiveRadio']
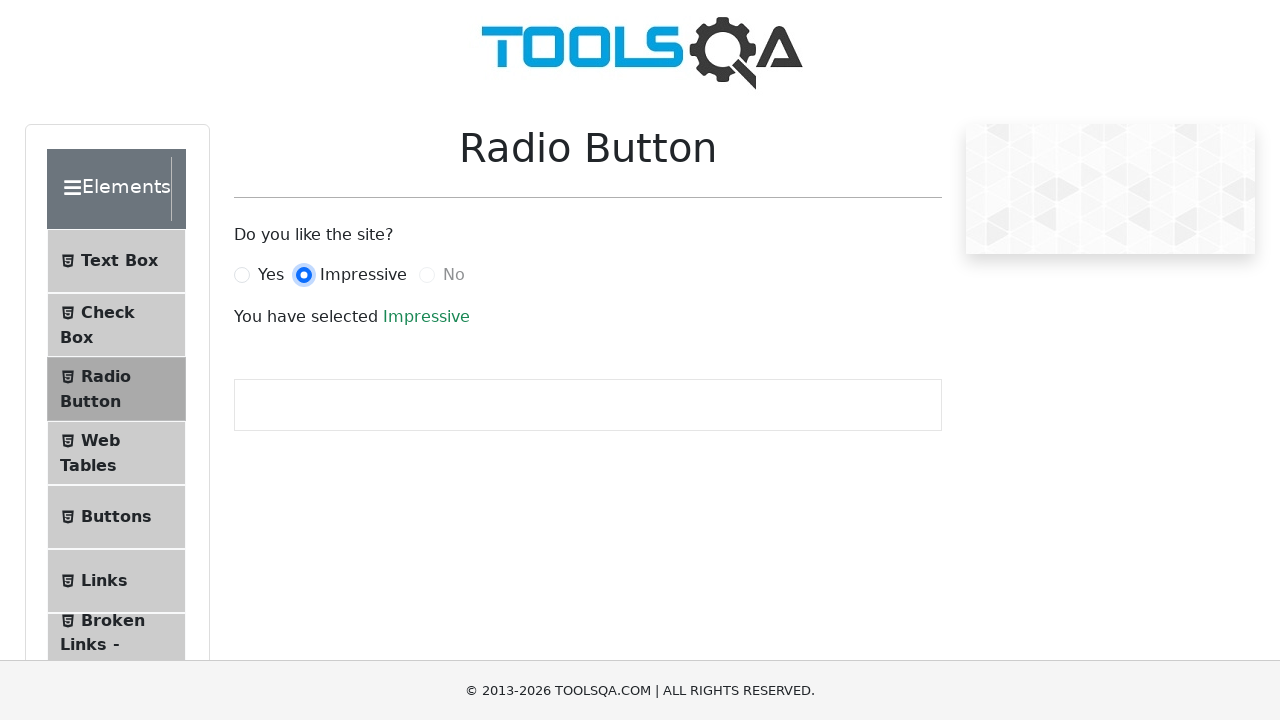

Verified Impressive radio button selection message appeared
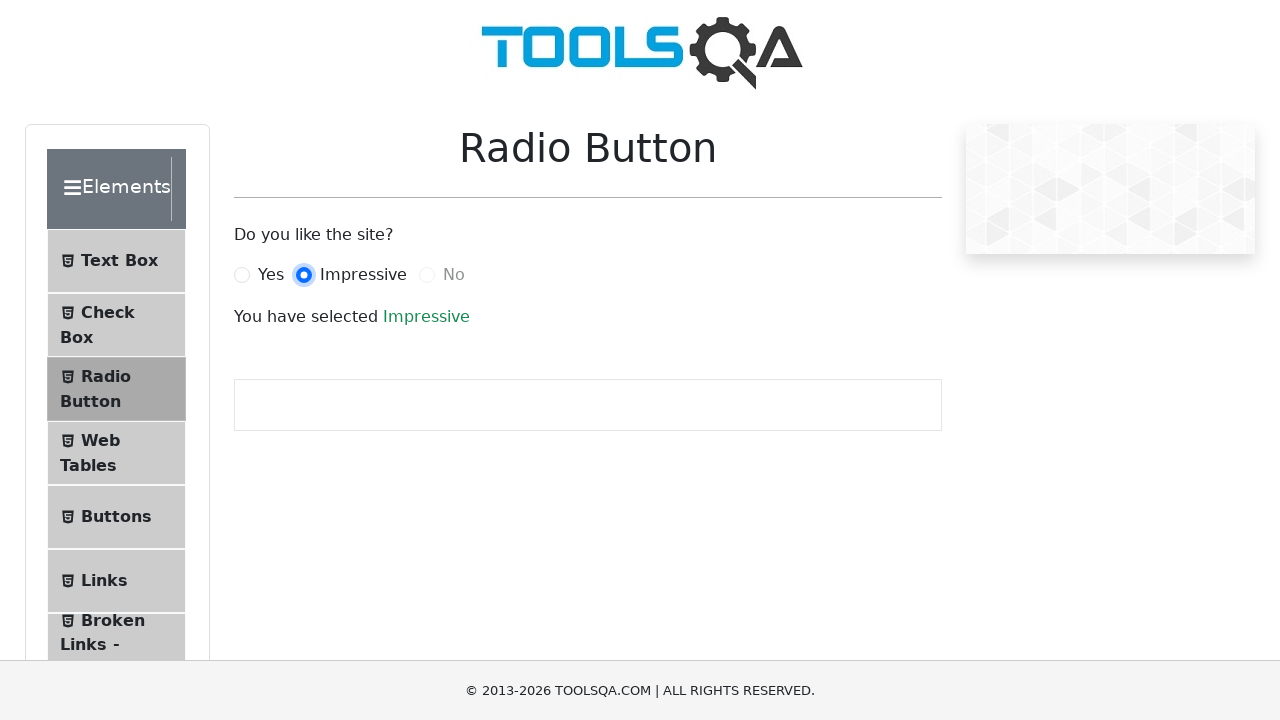

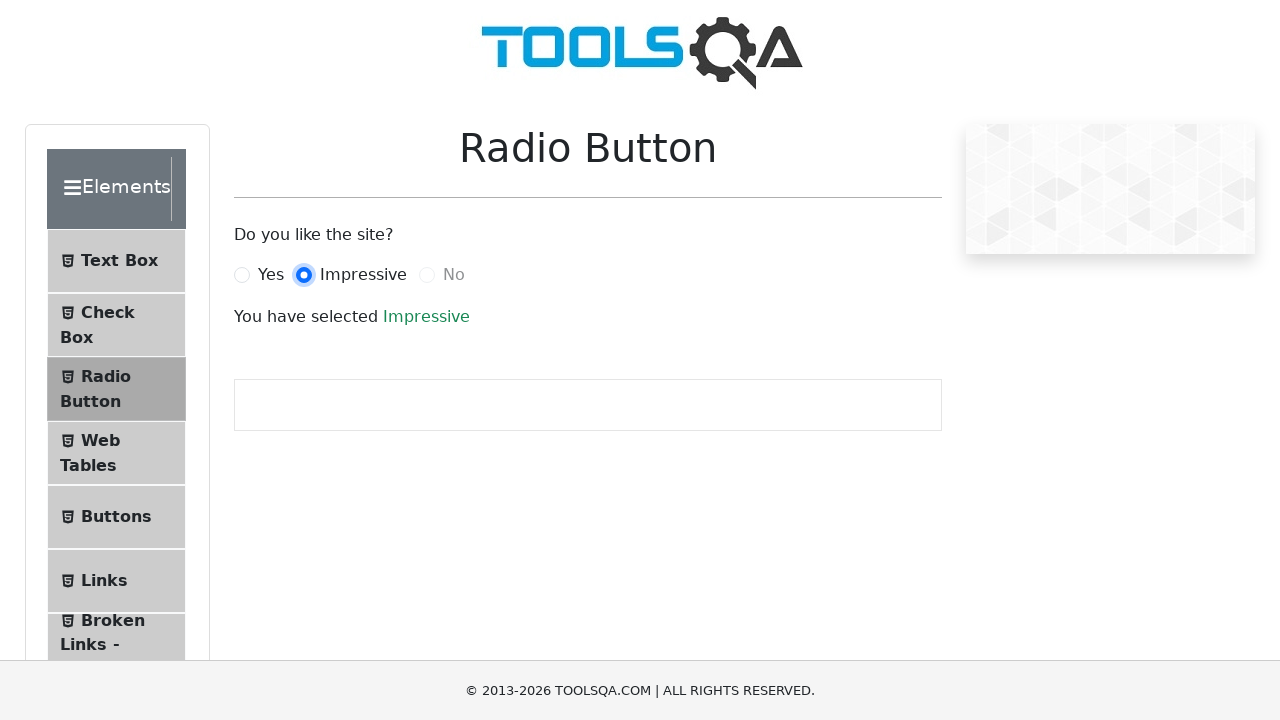